Tests iframe switching functionality by navigating to a page with multiple iframes, switching into frame1 to locate an element, then switching back to default content, and finally switching into frame2 to locate another element.

Starting URL: https://demoqa.com/frames

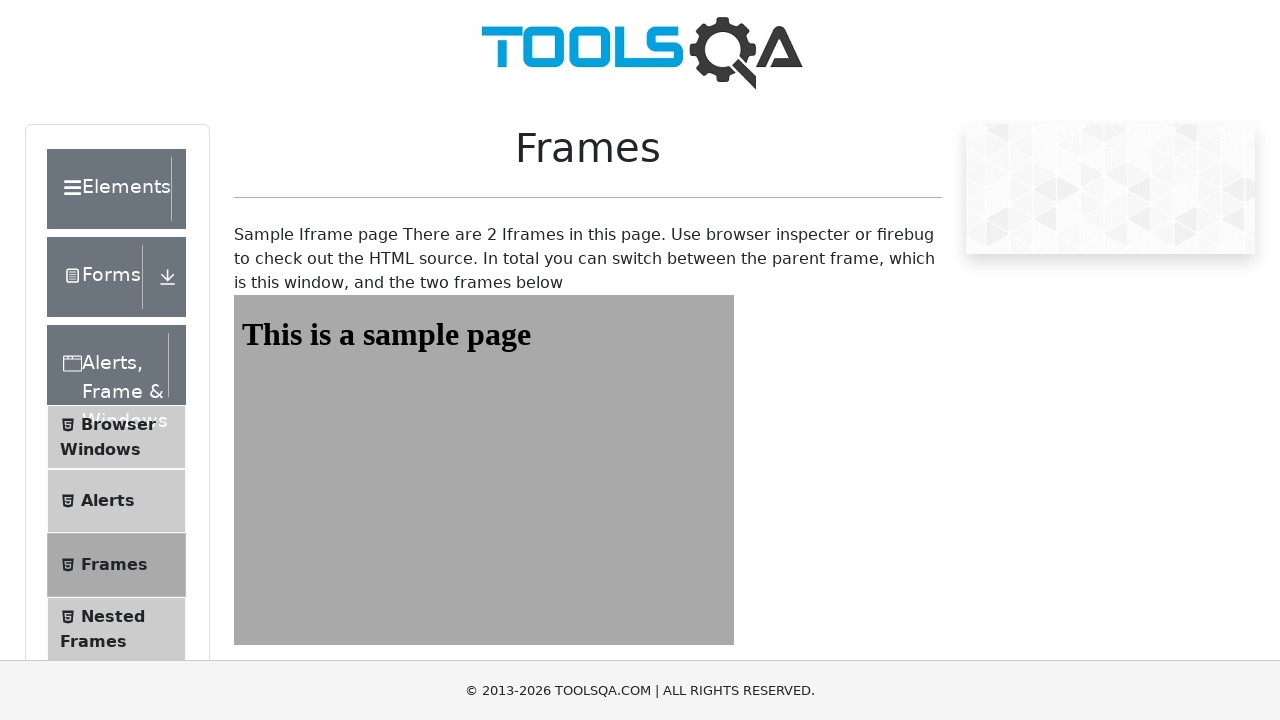

Navigated to https://demoqa.com/frames
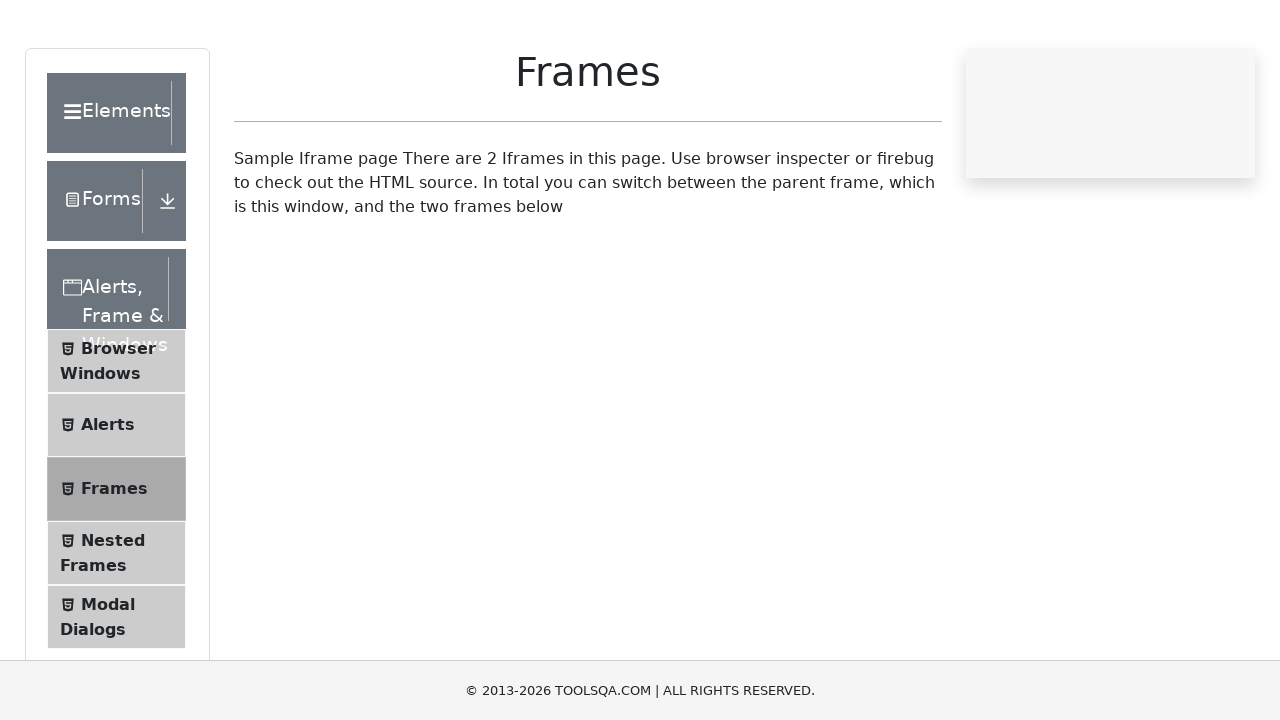

Switched to frame1
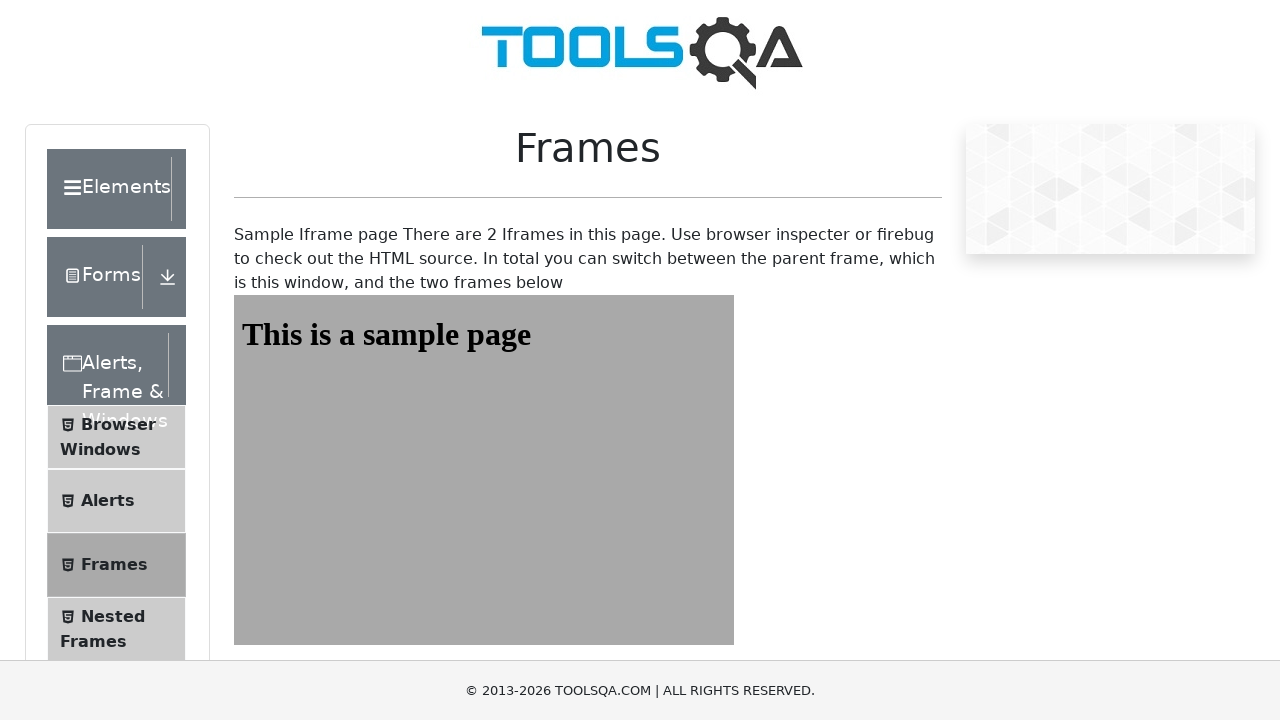

Located heading element in frame1
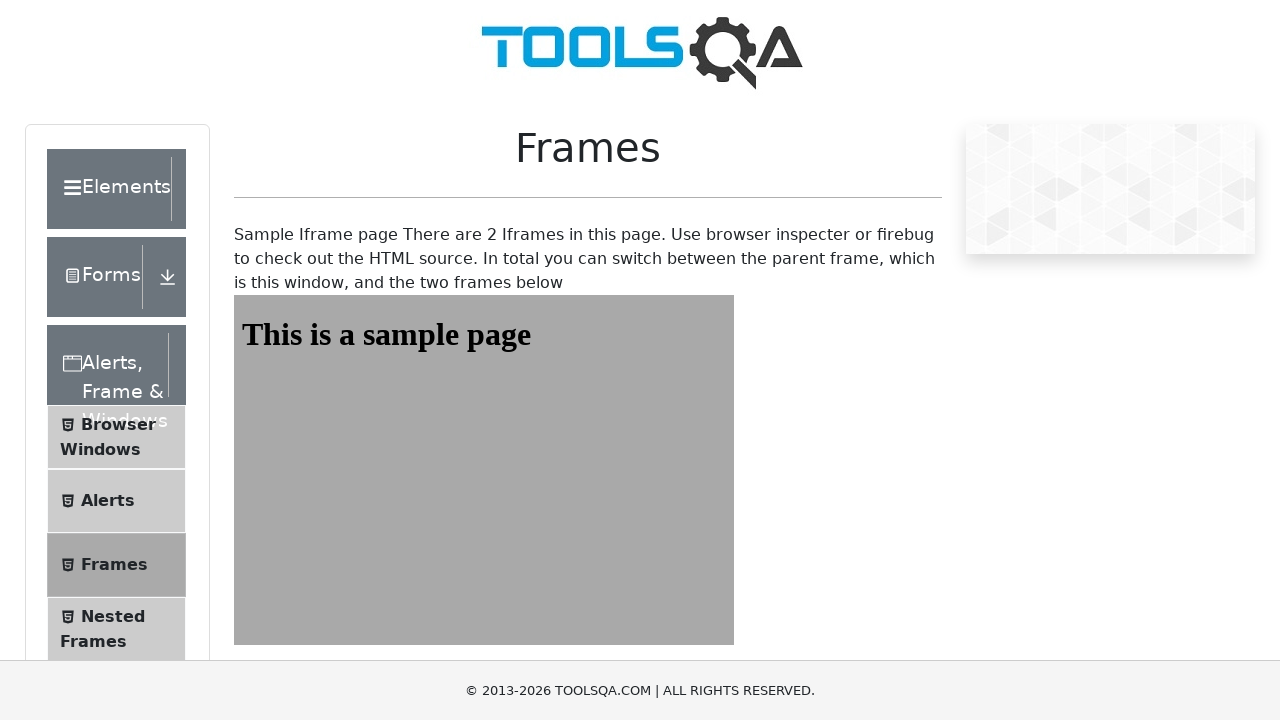

Waited for heading element in frame1 to load
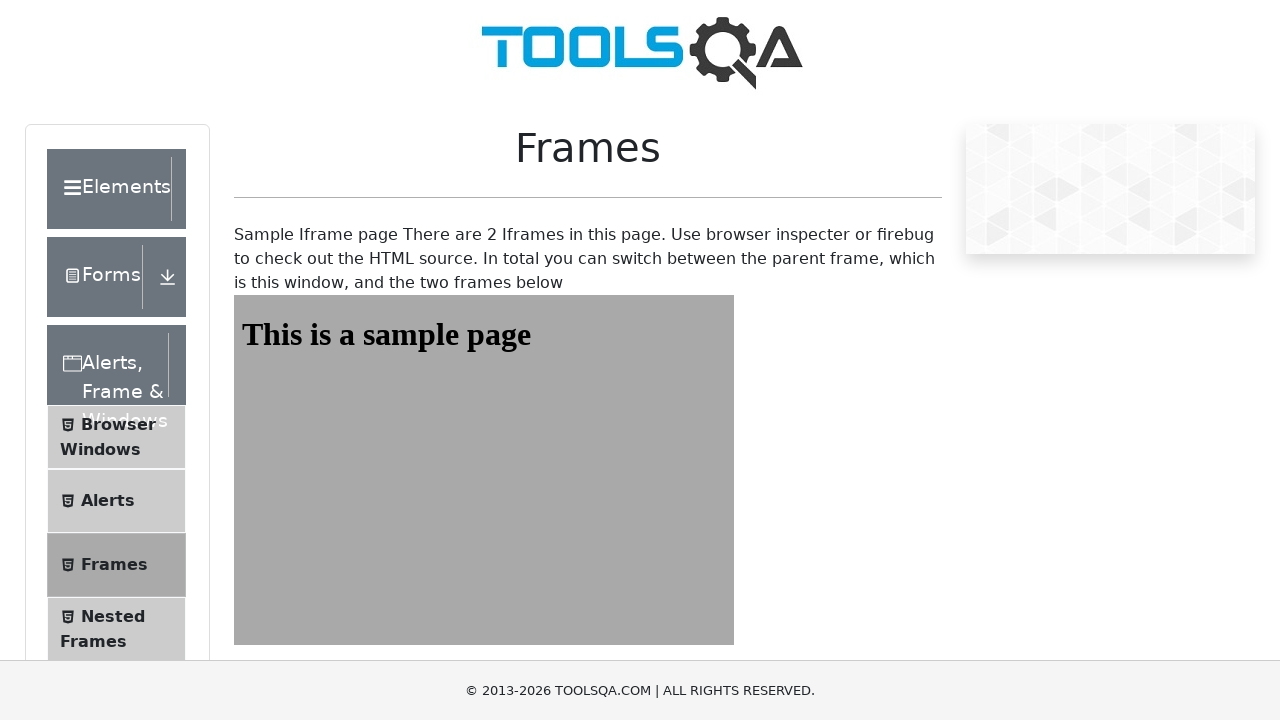

Switched to frame2
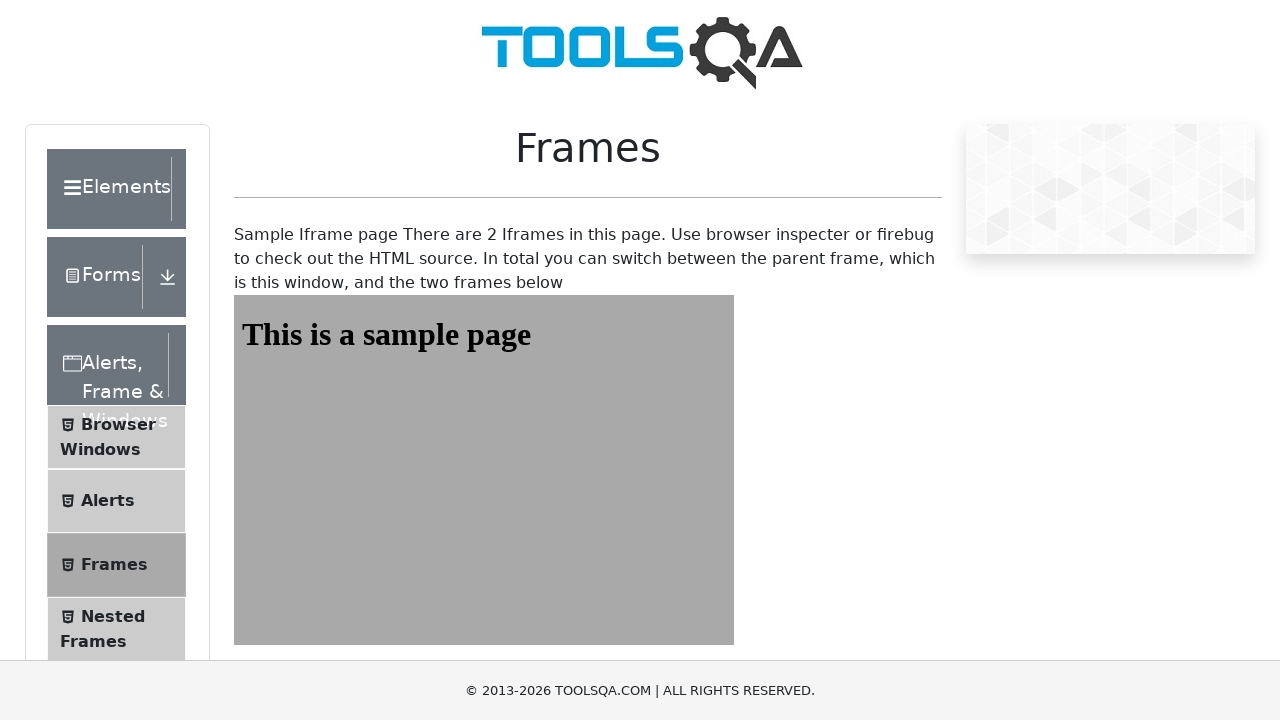

Located heading element in frame2
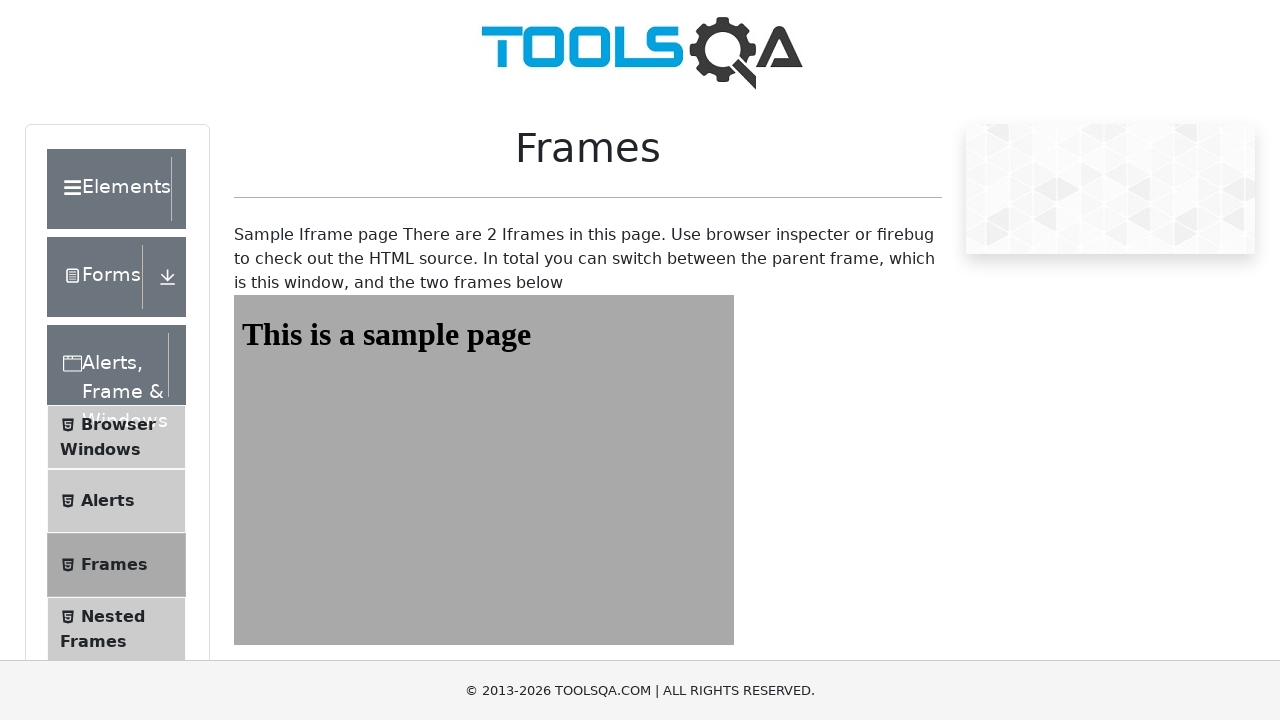

Waited for heading element in frame2 to load
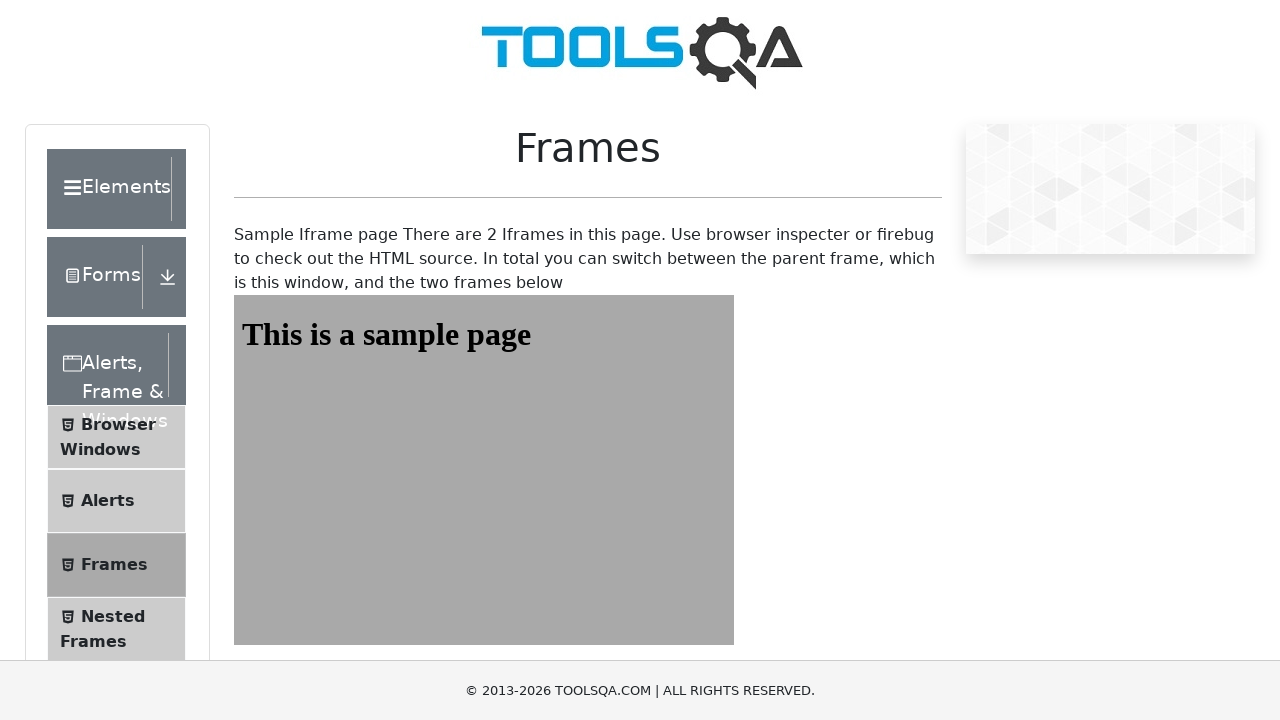

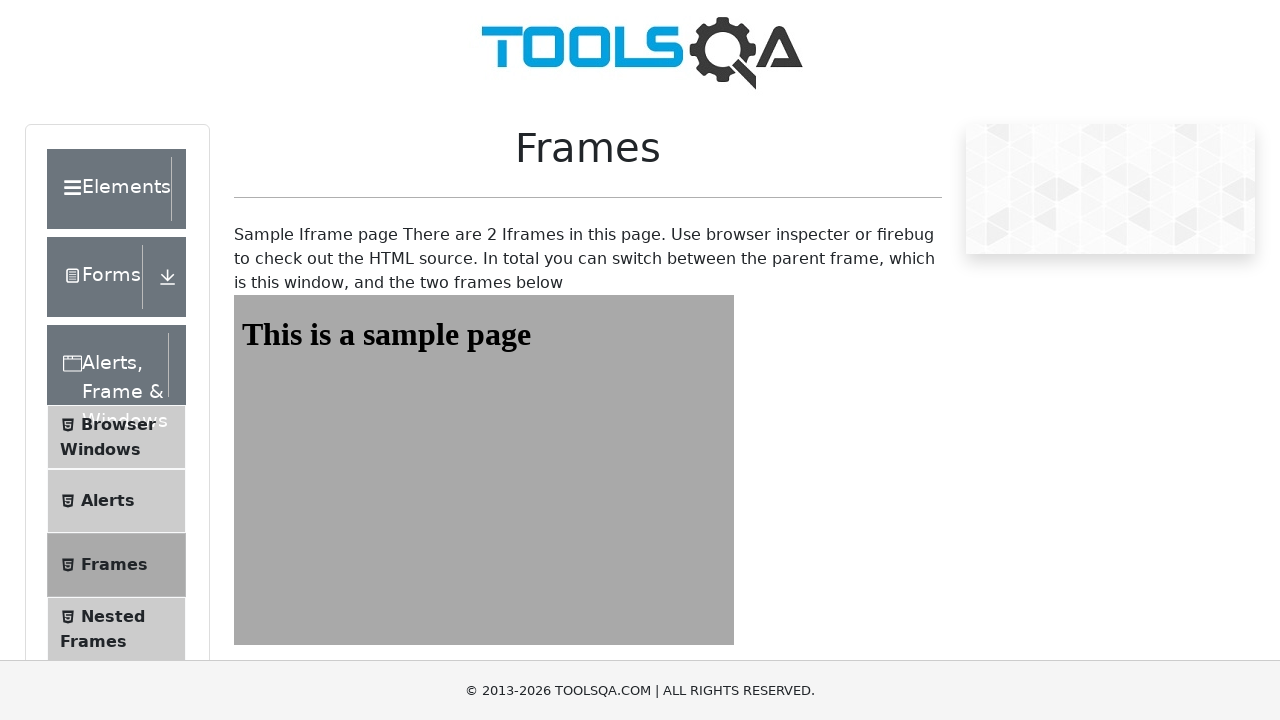